Tests dynamic dropdown functionality on a flight booking page by selecting origin and destination cities

Starting URL: https://rahulshettyacademy.com/dropdownsPractise/

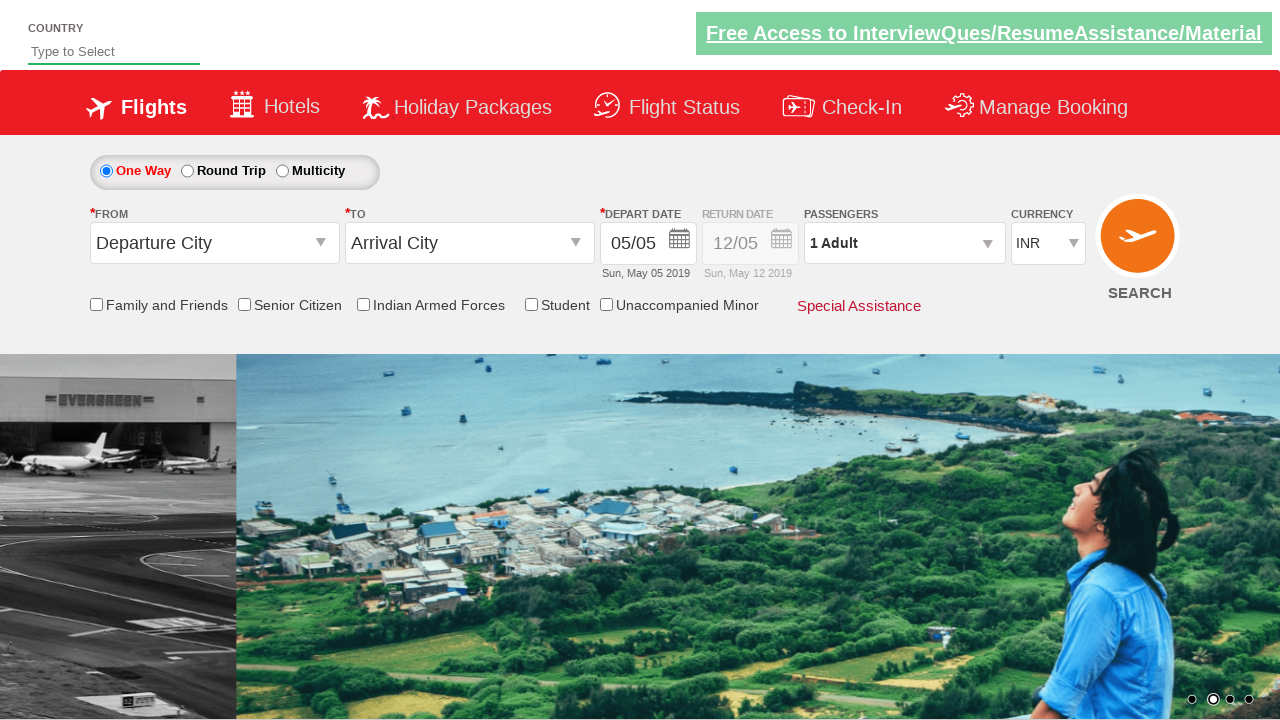

Clicked origin station dropdown at (323, 244) on #ctl00_mainContent_ddl_originStation1_CTXTaction
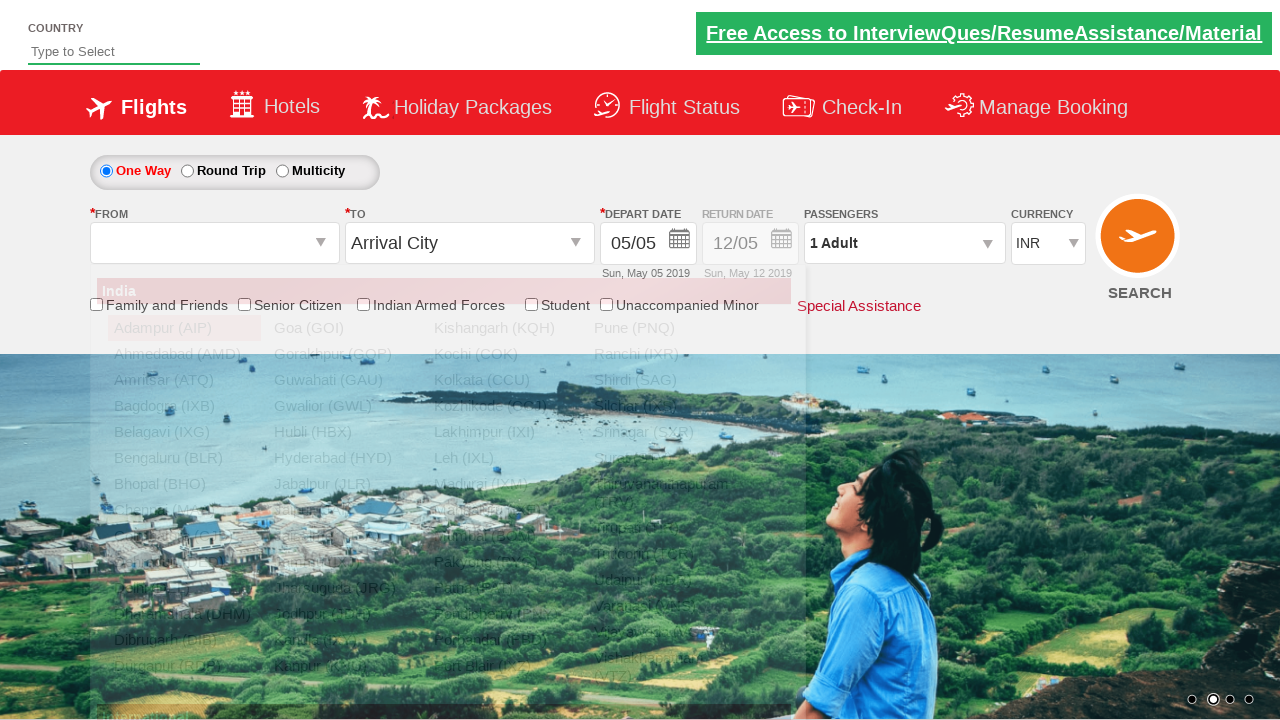

Origin dropdown opened and Bhopal option became visible
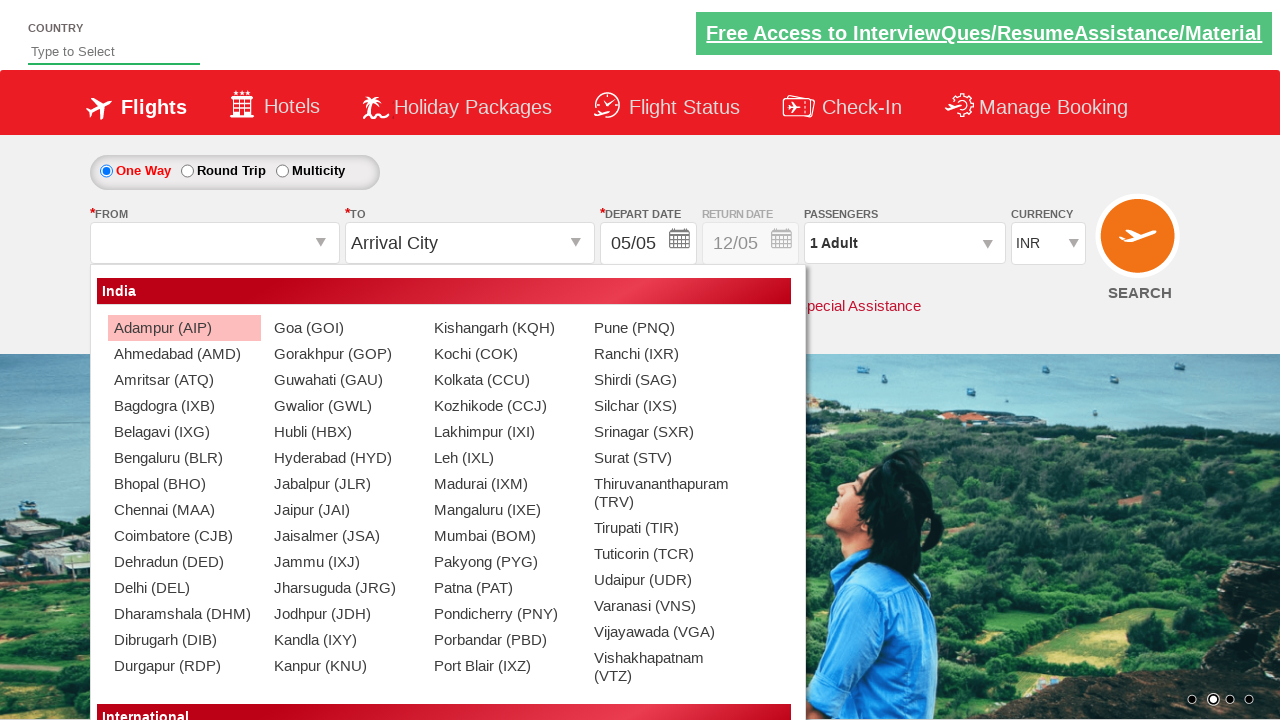

Selected Bhopal (BHO) as origin city at (184, 484) on xpath=//a[@value='BHO']
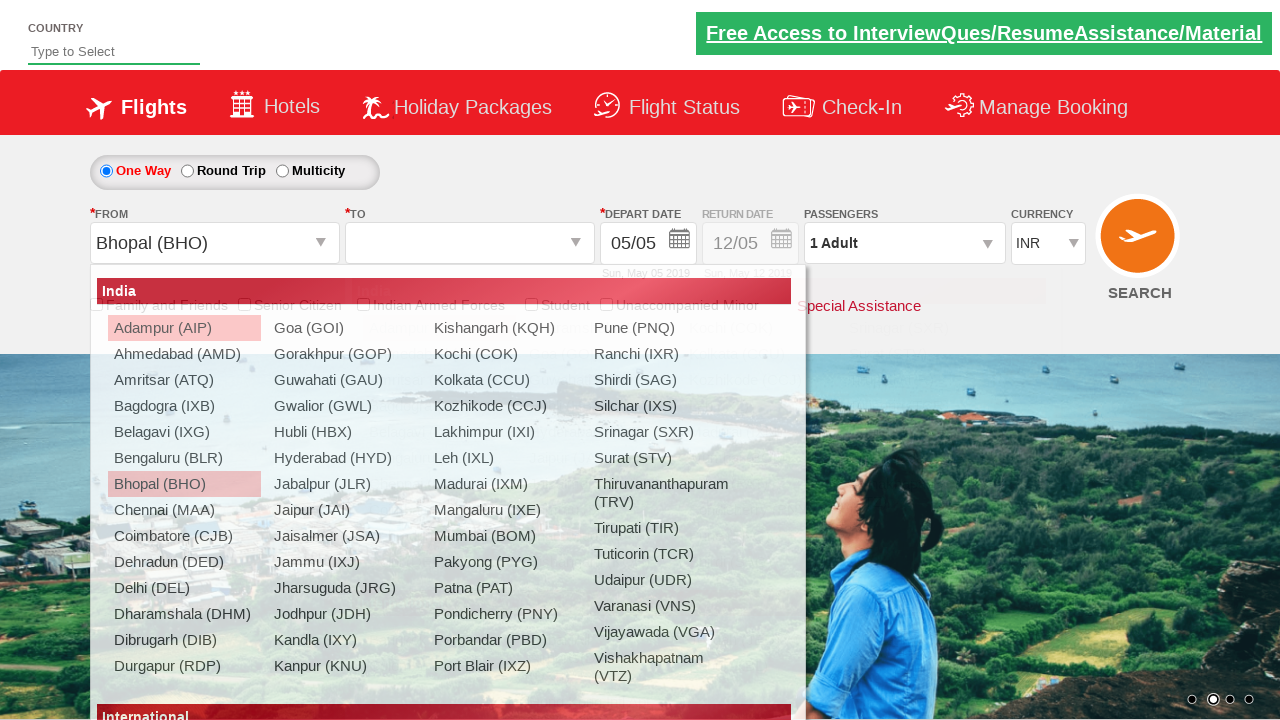

Destination dropdown opened and Chennai option became visible
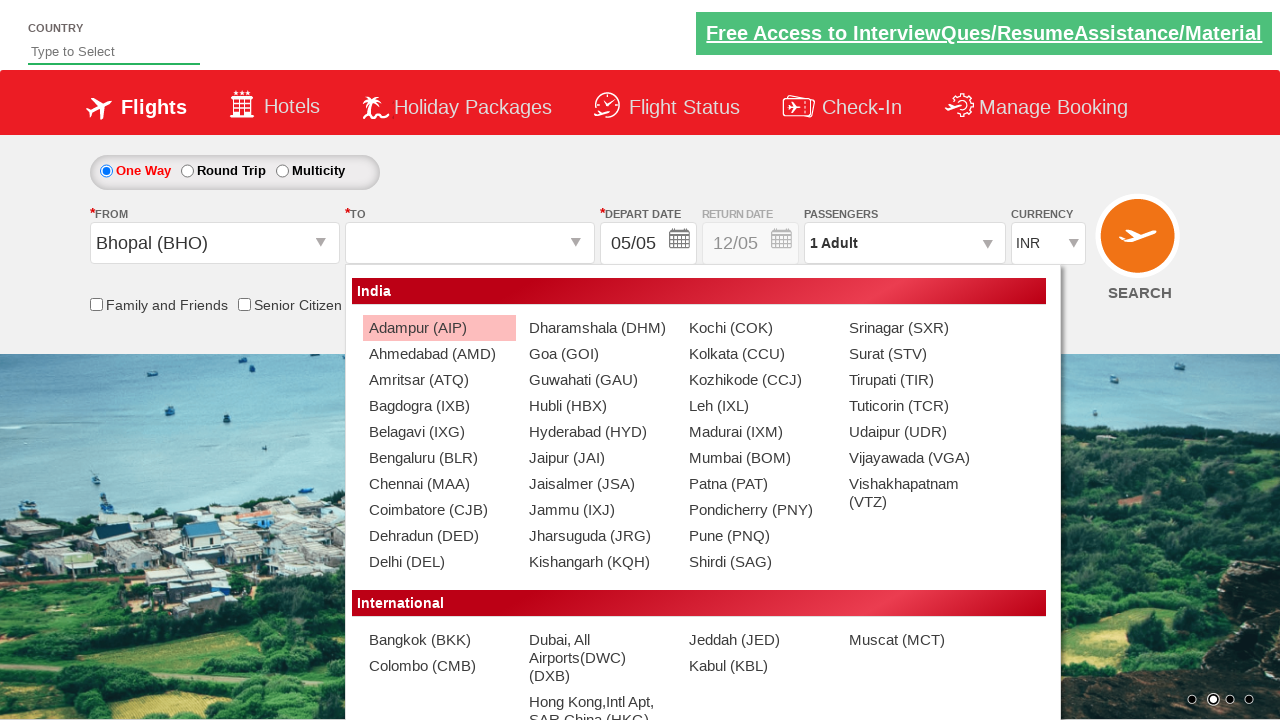

Selected Chennai (MAA) as destination city at (439, 484) on xpath=//div[@id='glsctl00_mainContent_ddl_destinationStation1_CTNR']//a[@value='
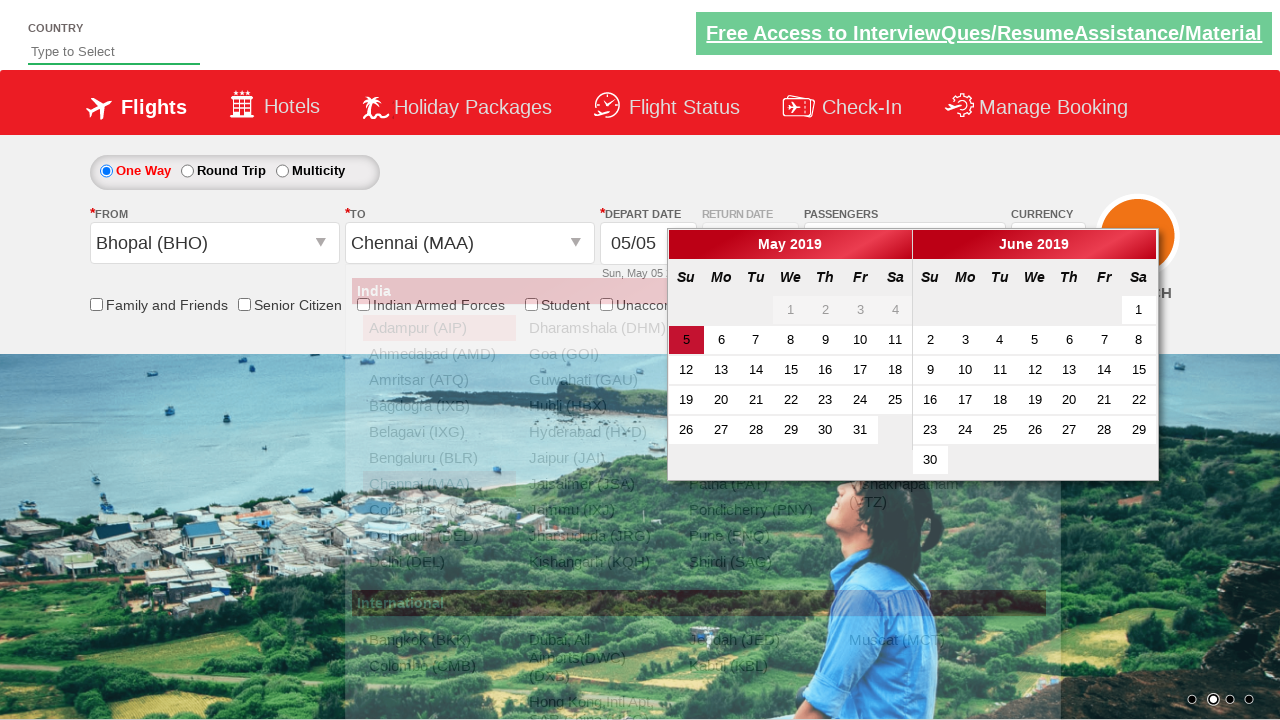

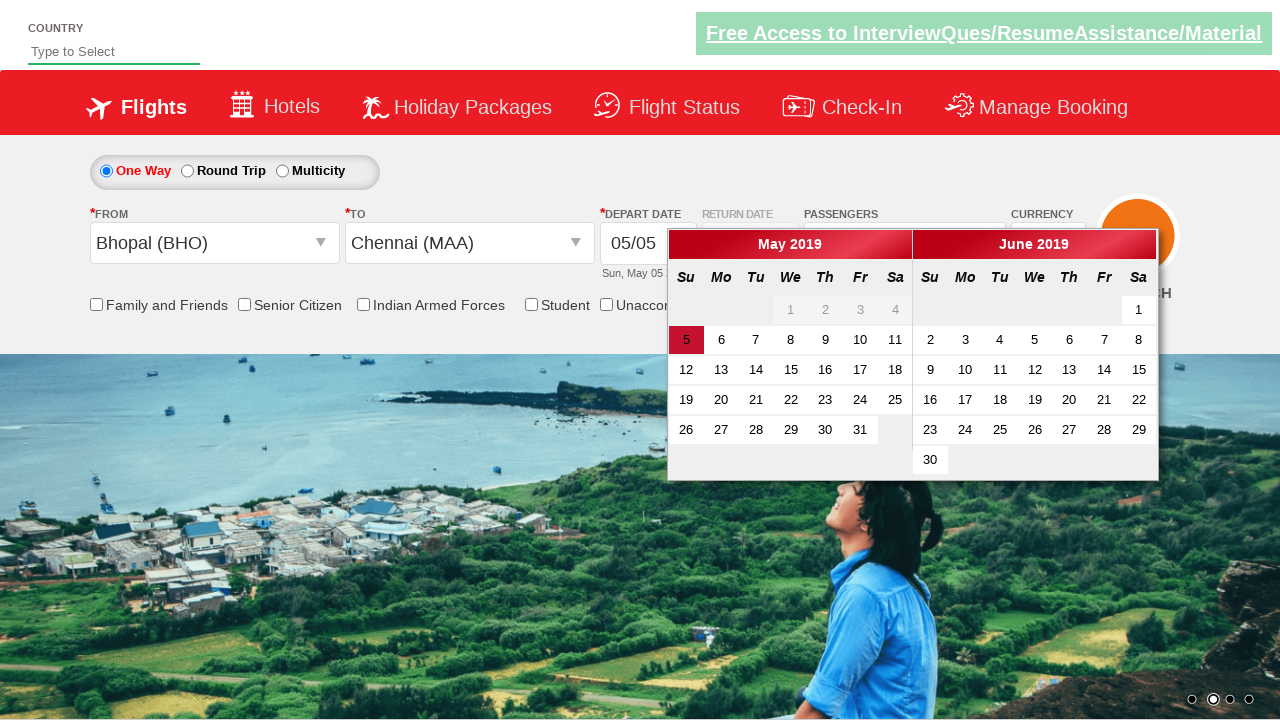